Navigates to Flipkart homepage. The original test was incomplete and intended to locate Wire Headphones but no actual search/navigation actions were implemented beyond loading the page.

Starting URL: https://www.flipkart.com/

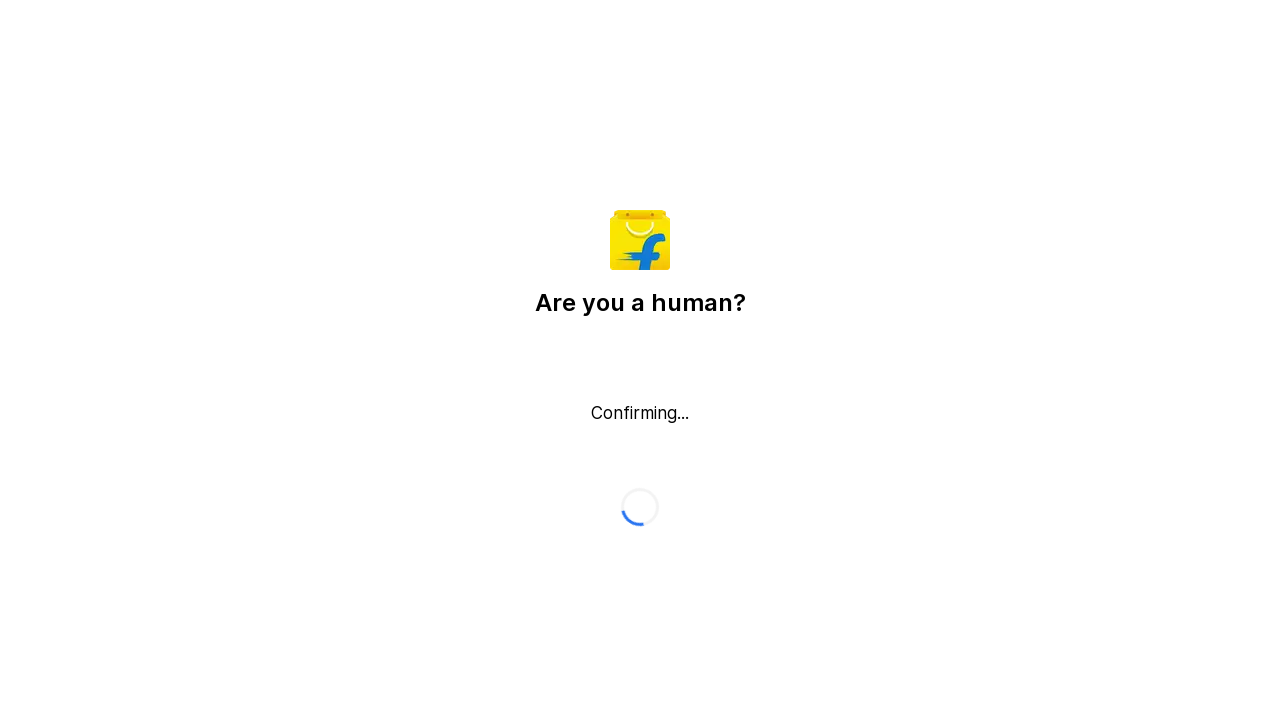

Flipkart homepage loaded - domcontentloaded state reached
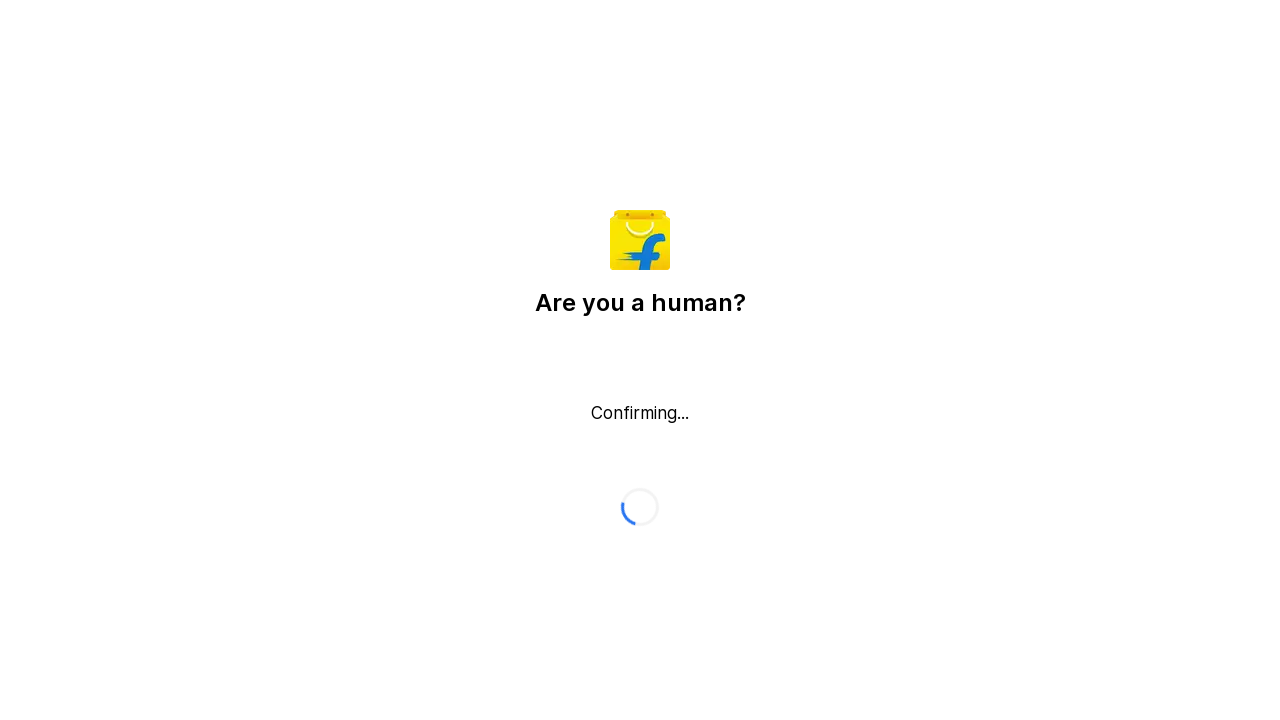

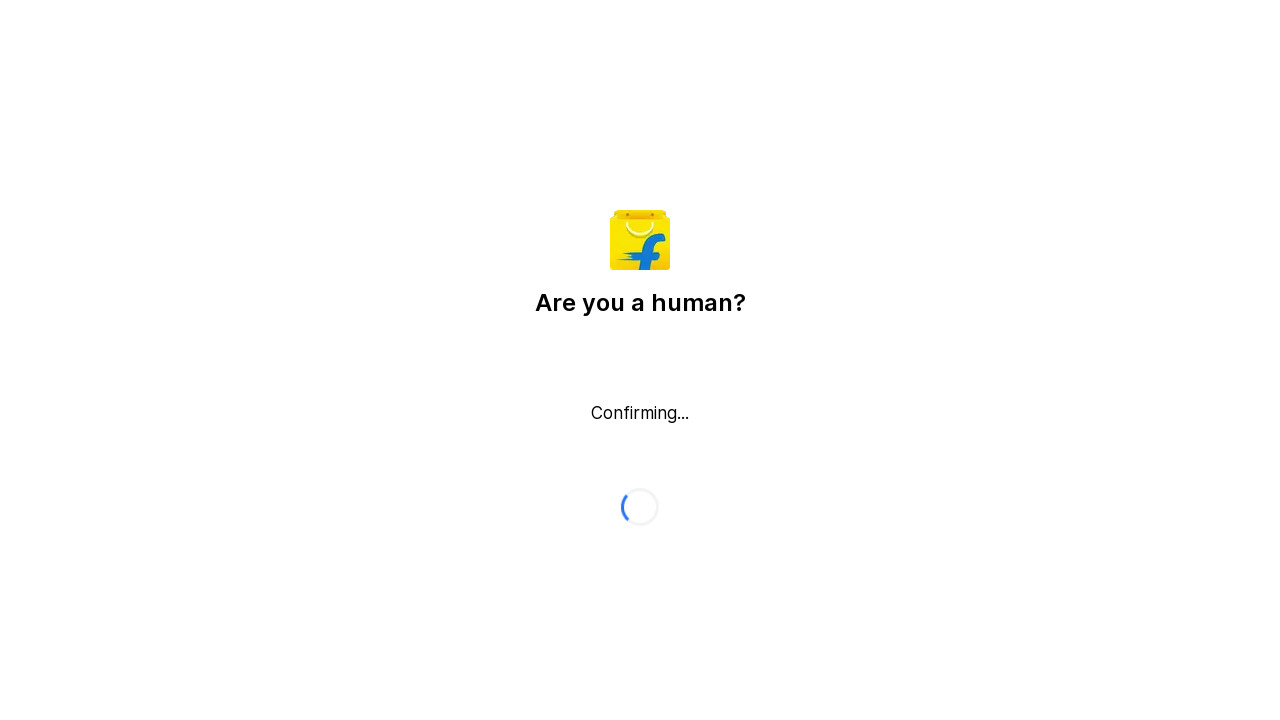